Tests that clicking Clear completed removes completed items from the list

Starting URL: https://demo.playwright.dev/todomvc

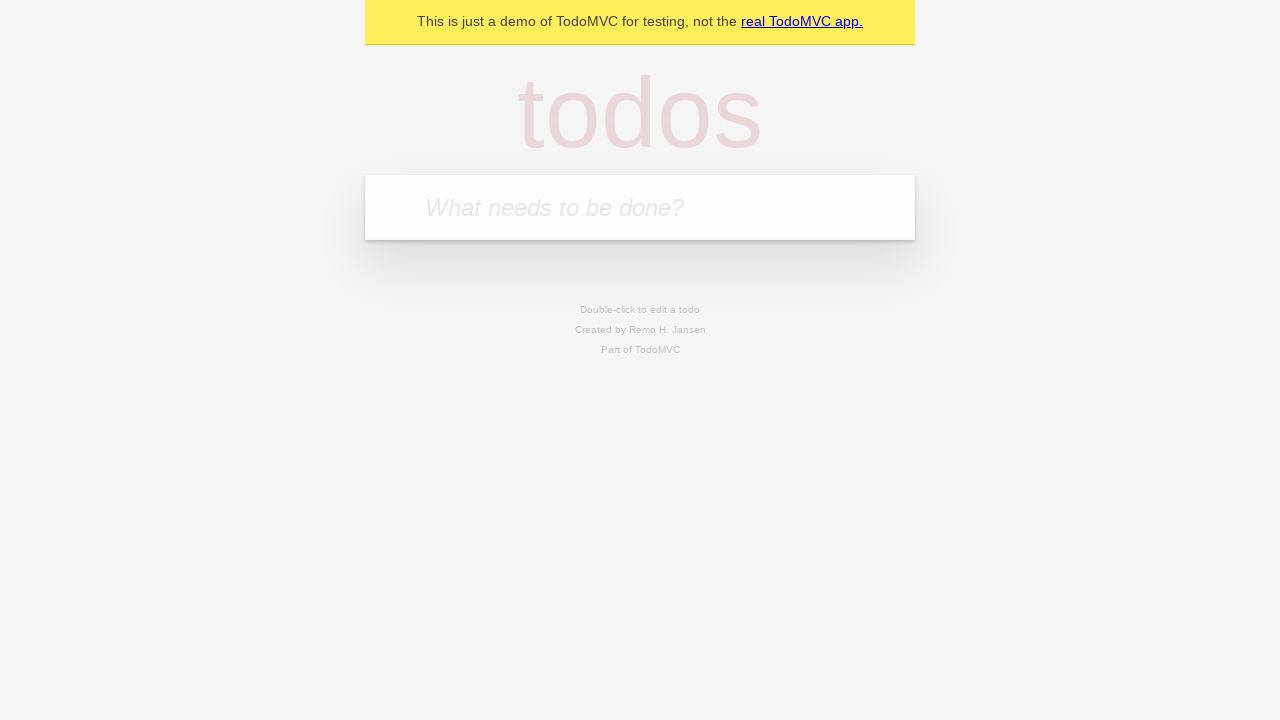

Filled todo input with 'buy some cheese' on internal:attr=[placeholder="What needs to be done?"i]
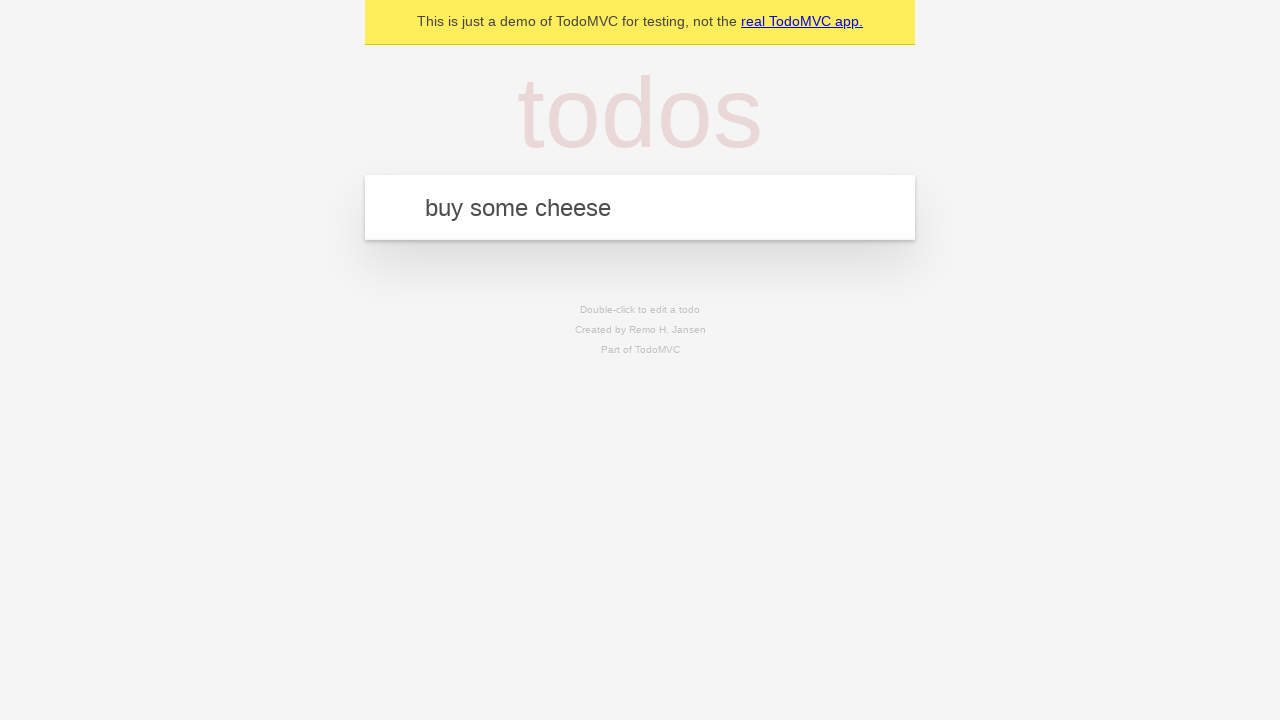

Pressed Enter to add 'buy some cheese' to the list on internal:attr=[placeholder="What needs to be done?"i]
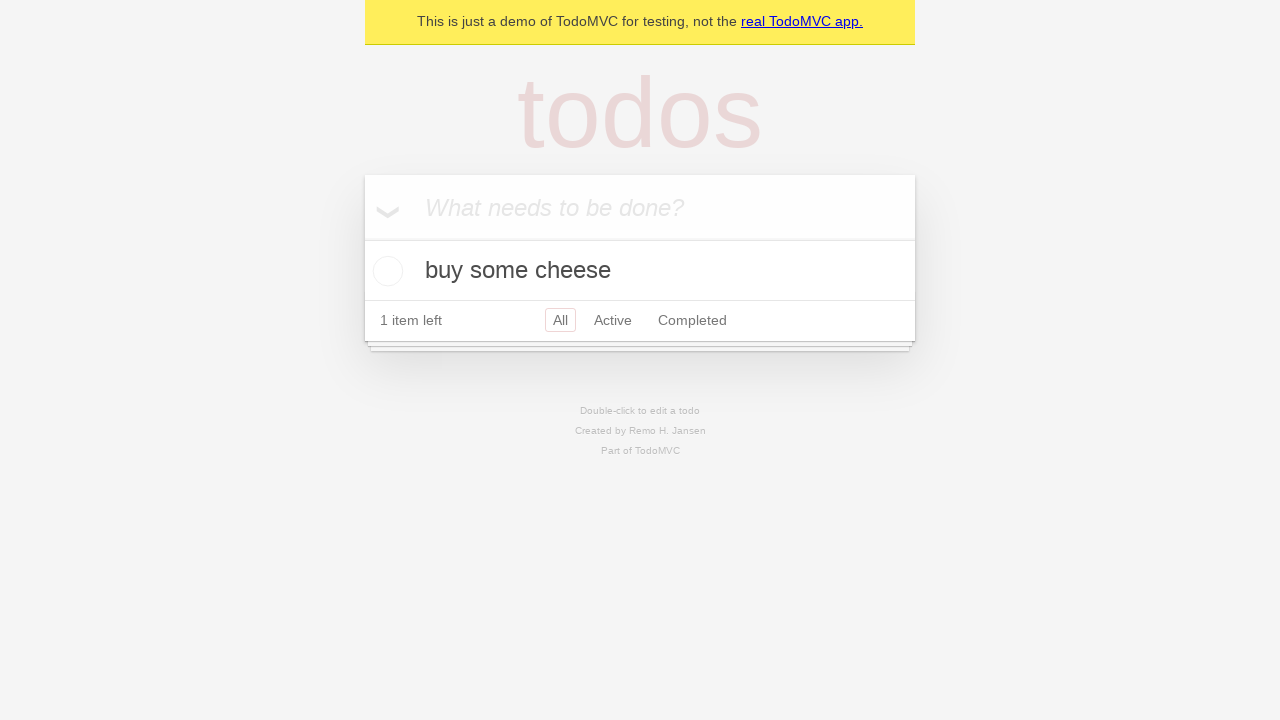

Filled todo input with 'feed the cat' on internal:attr=[placeholder="What needs to be done?"i]
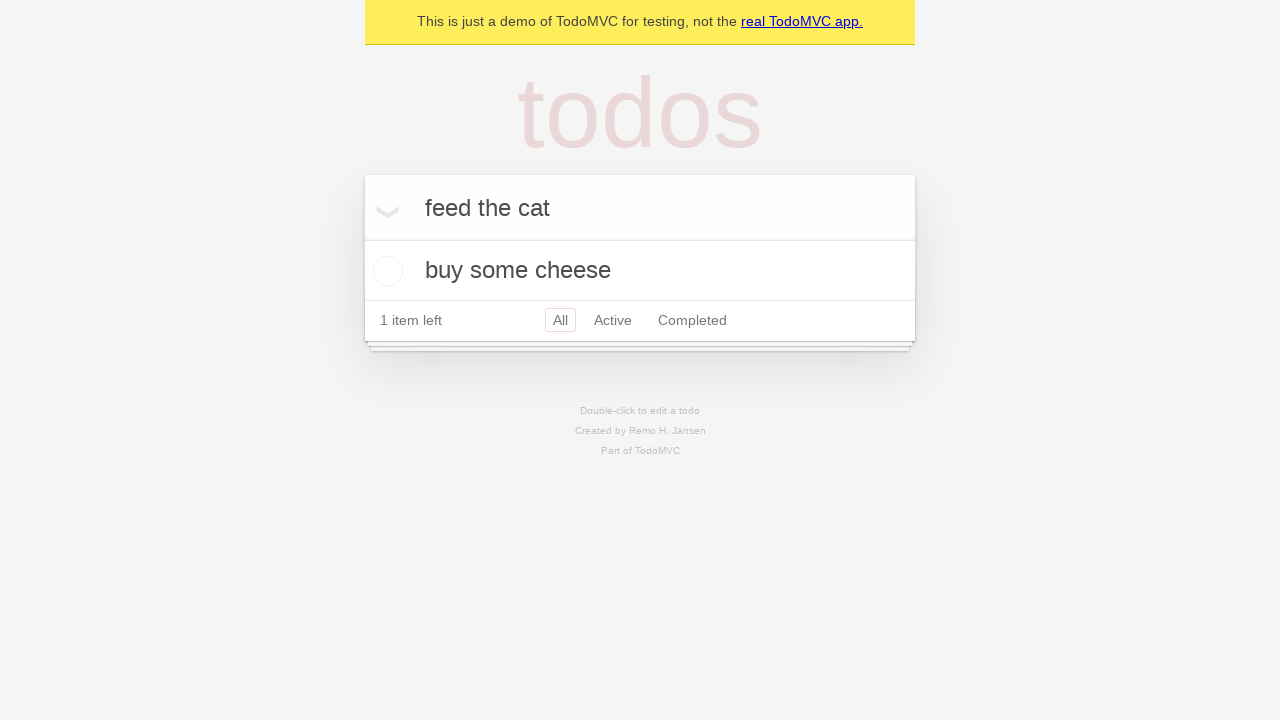

Pressed Enter to add 'feed the cat' to the list on internal:attr=[placeholder="What needs to be done?"i]
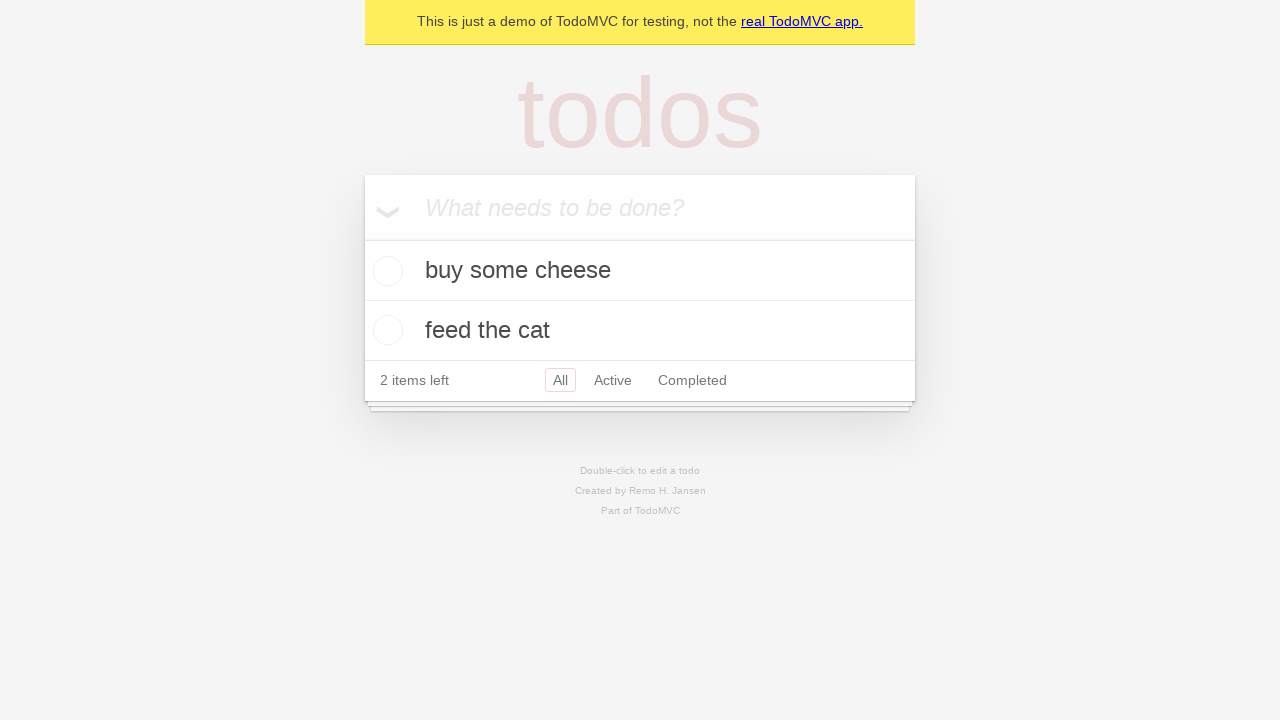

Filled todo input with 'book a doctors appointment' on internal:attr=[placeholder="What needs to be done?"i]
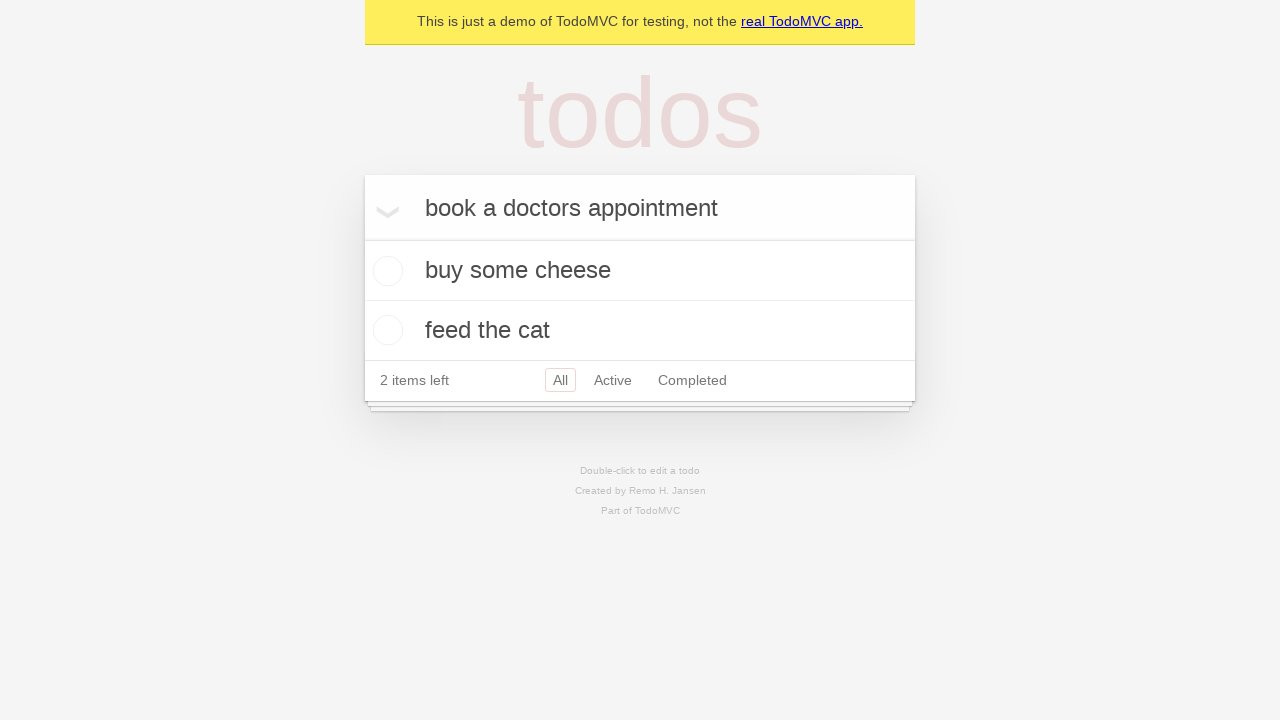

Pressed Enter to add 'book a doctors appointment' to the list on internal:attr=[placeholder="What needs to be done?"i]
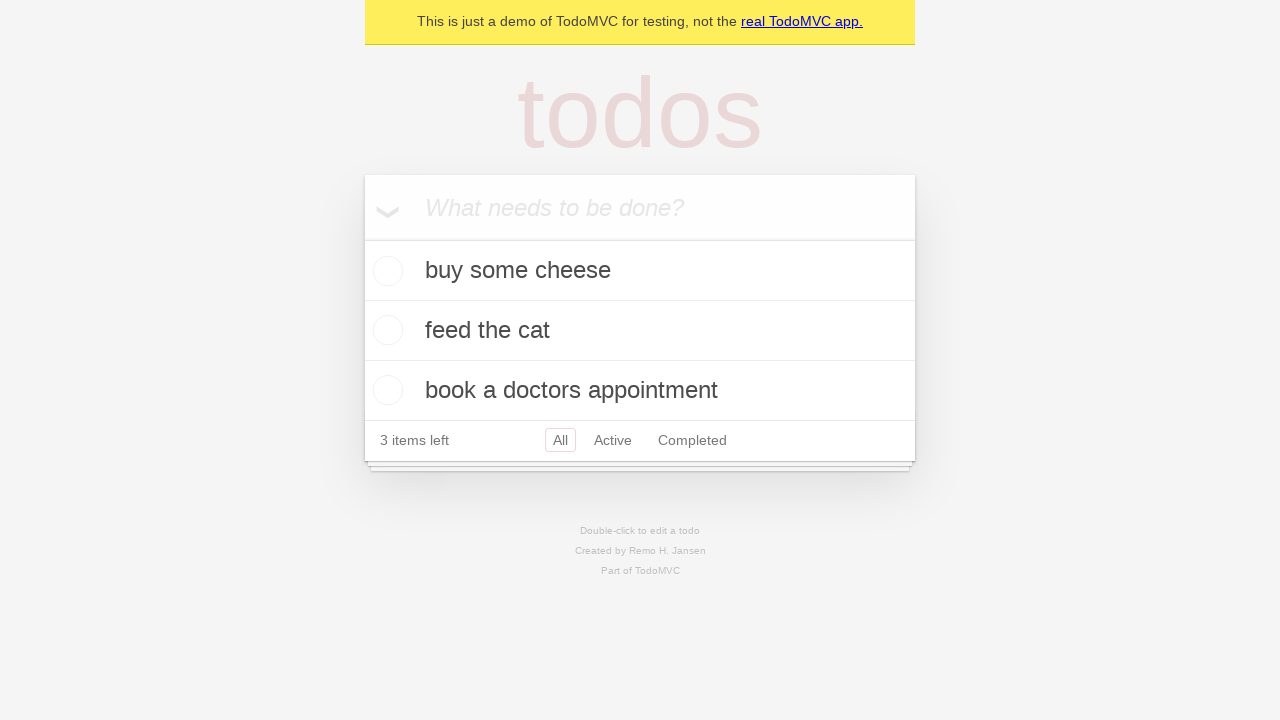

Located all todo items on the page
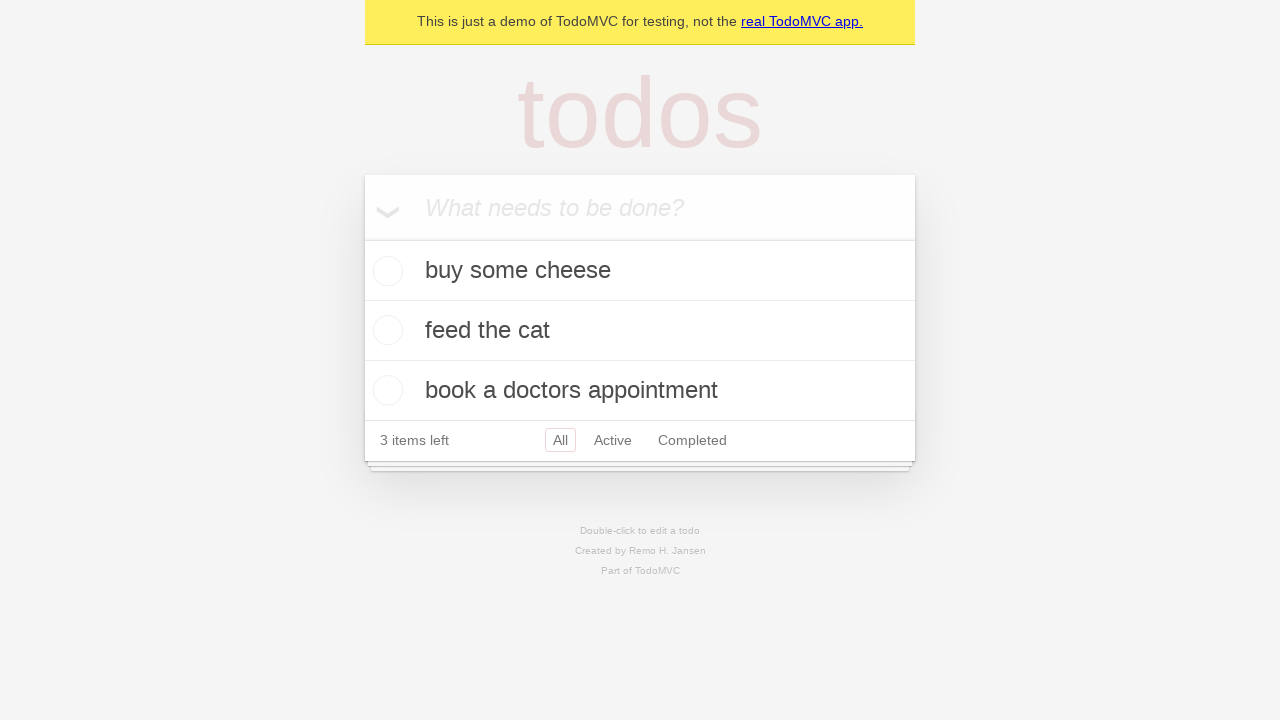

Checked the second todo item (feed the cat) at (385, 330) on internal:testid=[data-testid="todo-item"s] >> nth=1 >> internal:role=checkbox
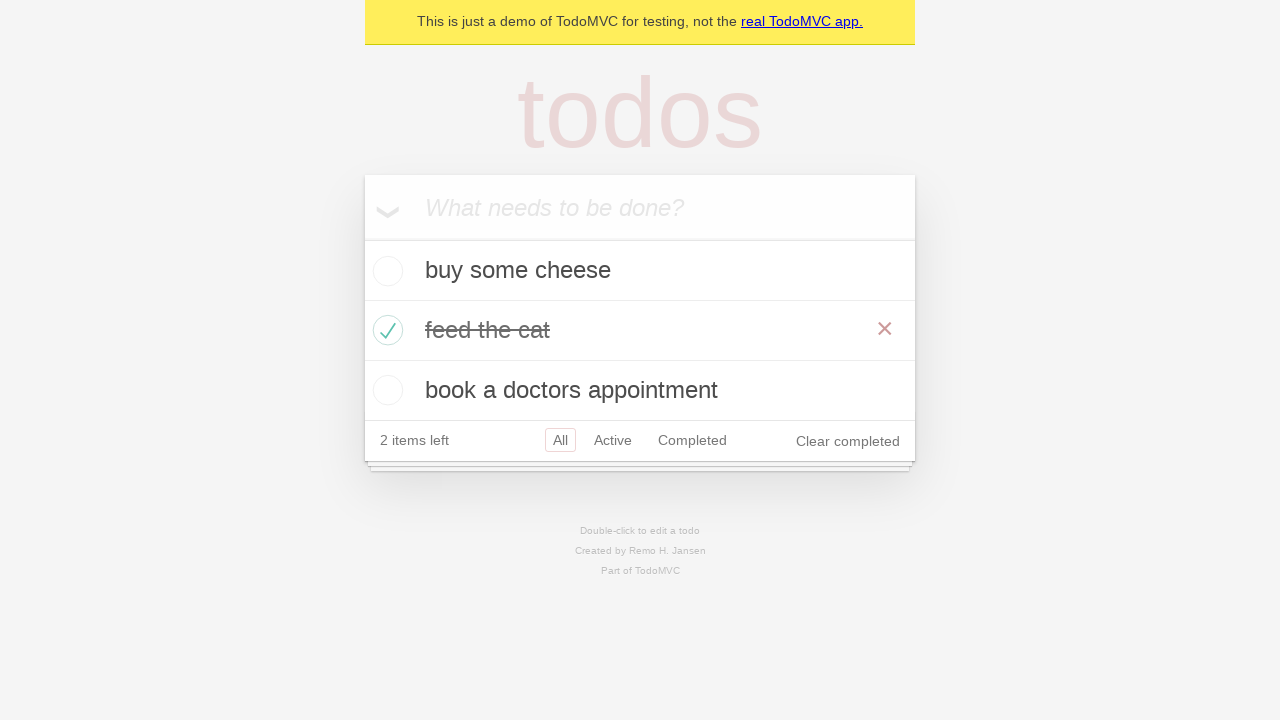

Clicked 'Clear completed' button to remove completed items at (848, 441) on internal:role=button[name="Clear completed"i]
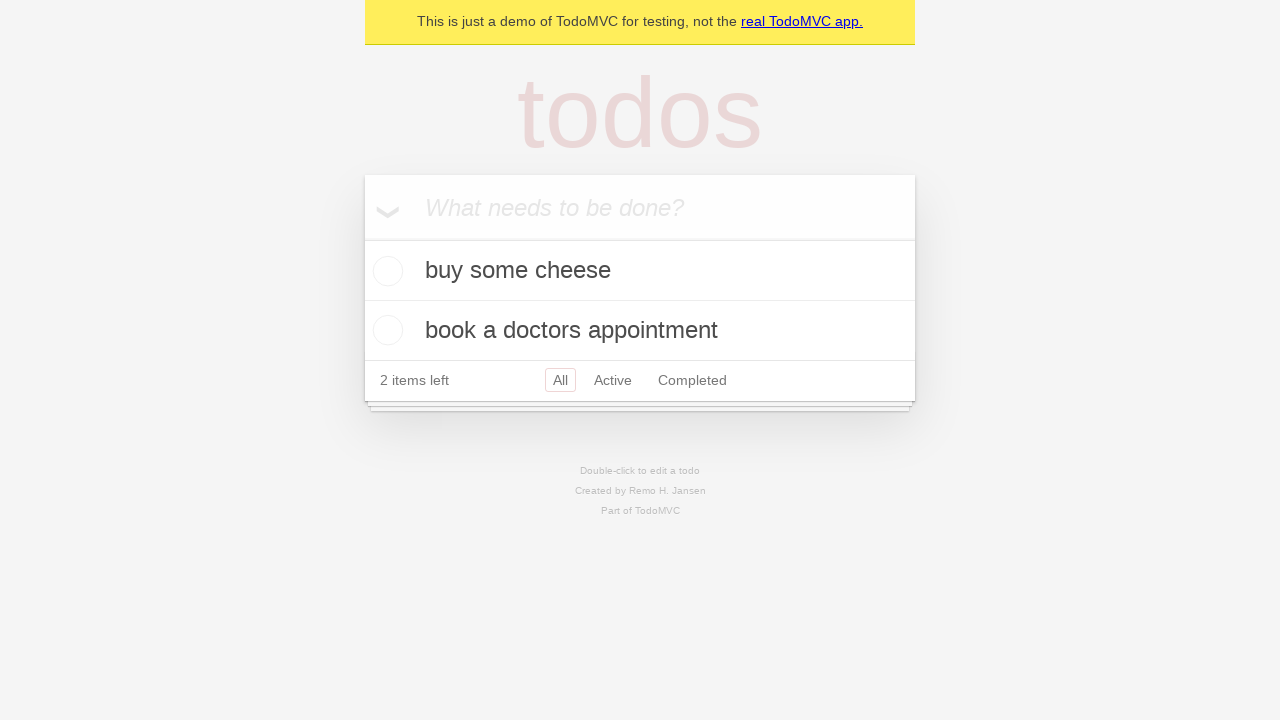

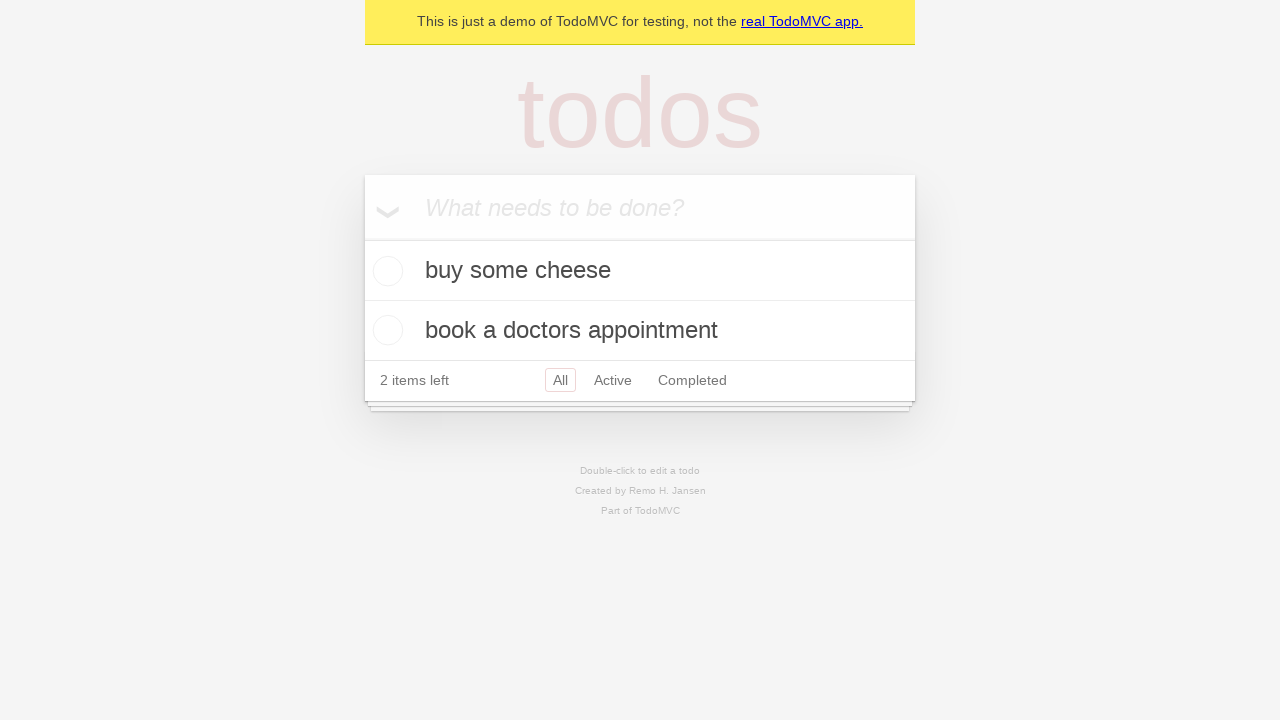